Tests email field validation by entering invalid email format without @ symbol, expecting submission to fail

Starting URL: https://demoqa.com/automation-practice-form

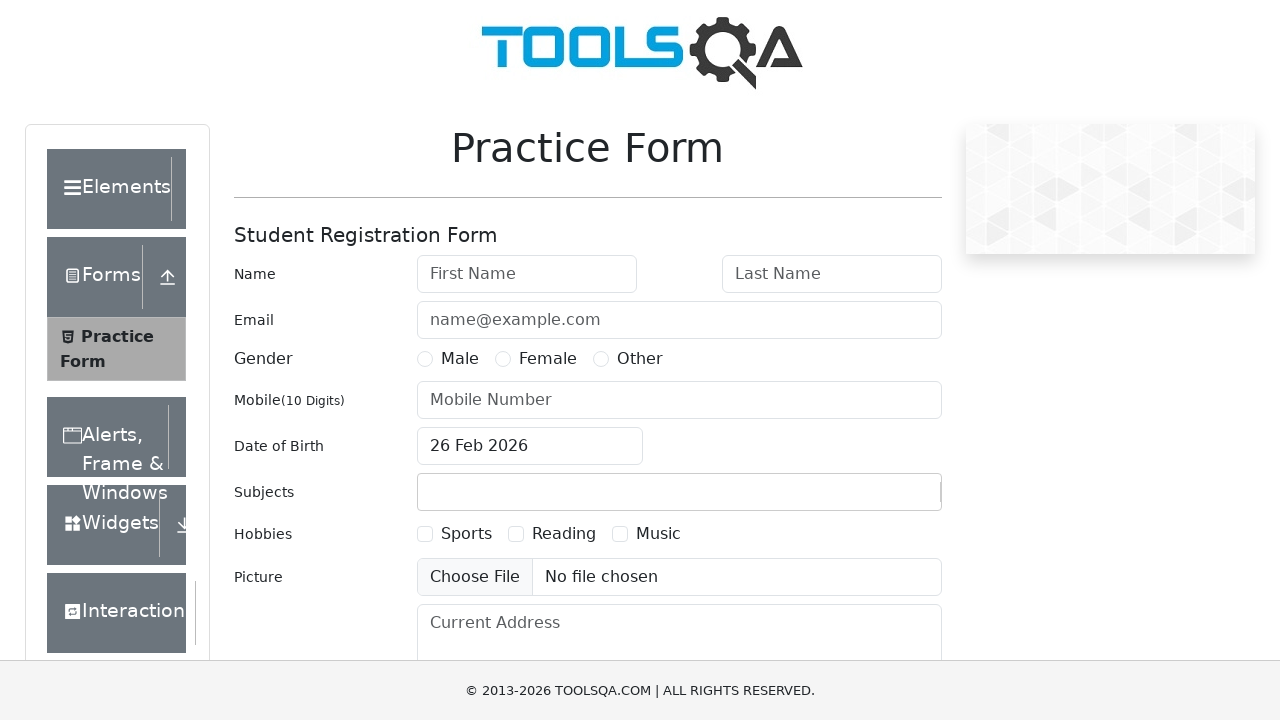

Filled first name field with 'Maria' on #firstName
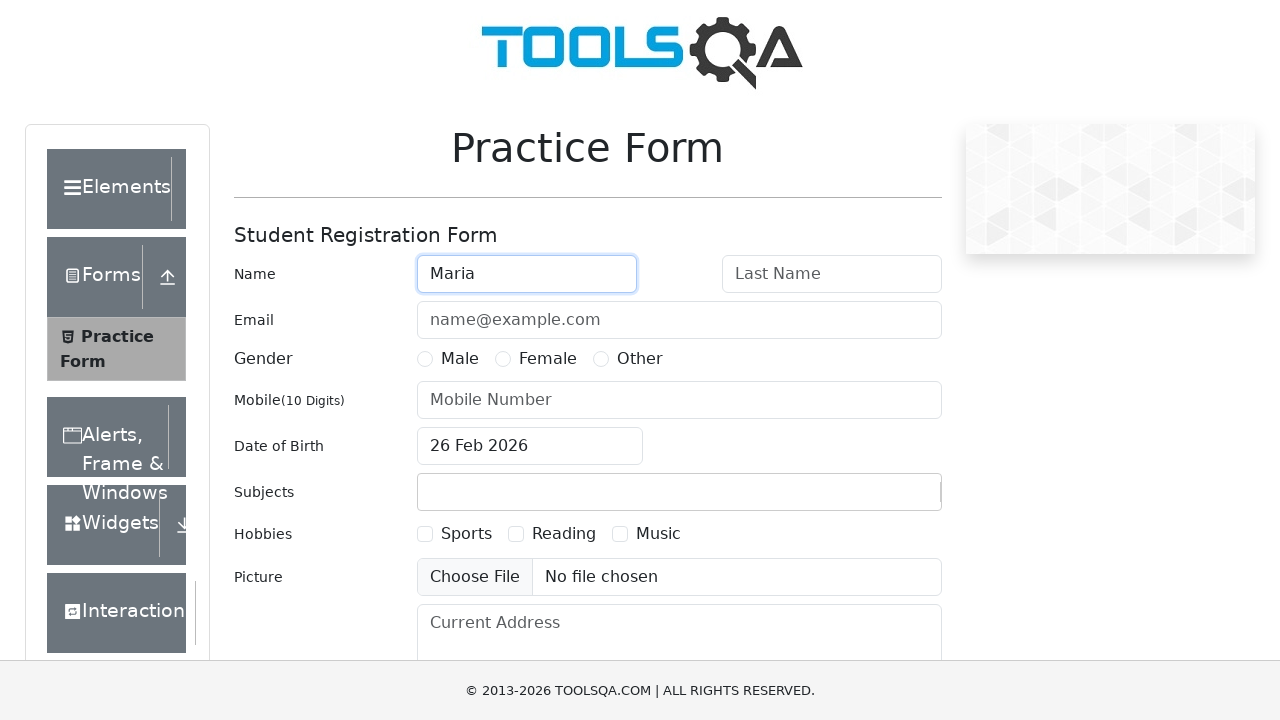

Filled last name field with 'Vitoria' on #lastName
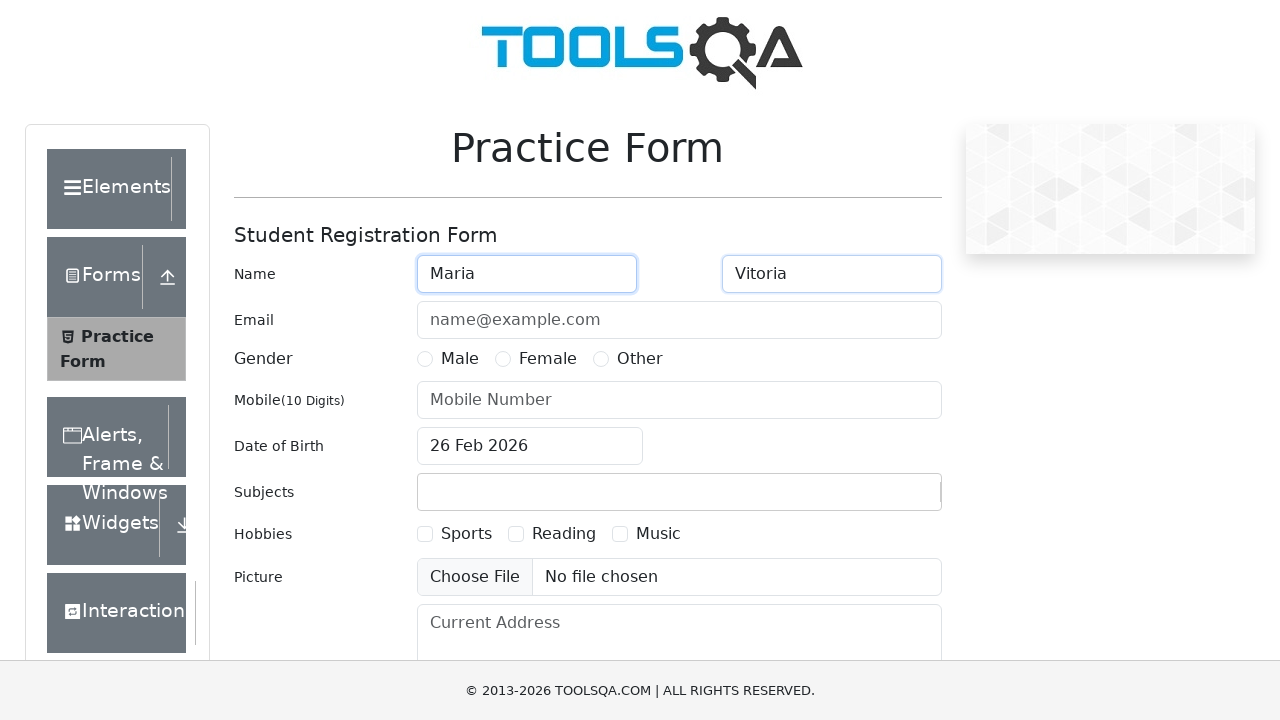

Filled email field with invalid format 'mariavitoriadz' (missing @ symbol) on #userEmail
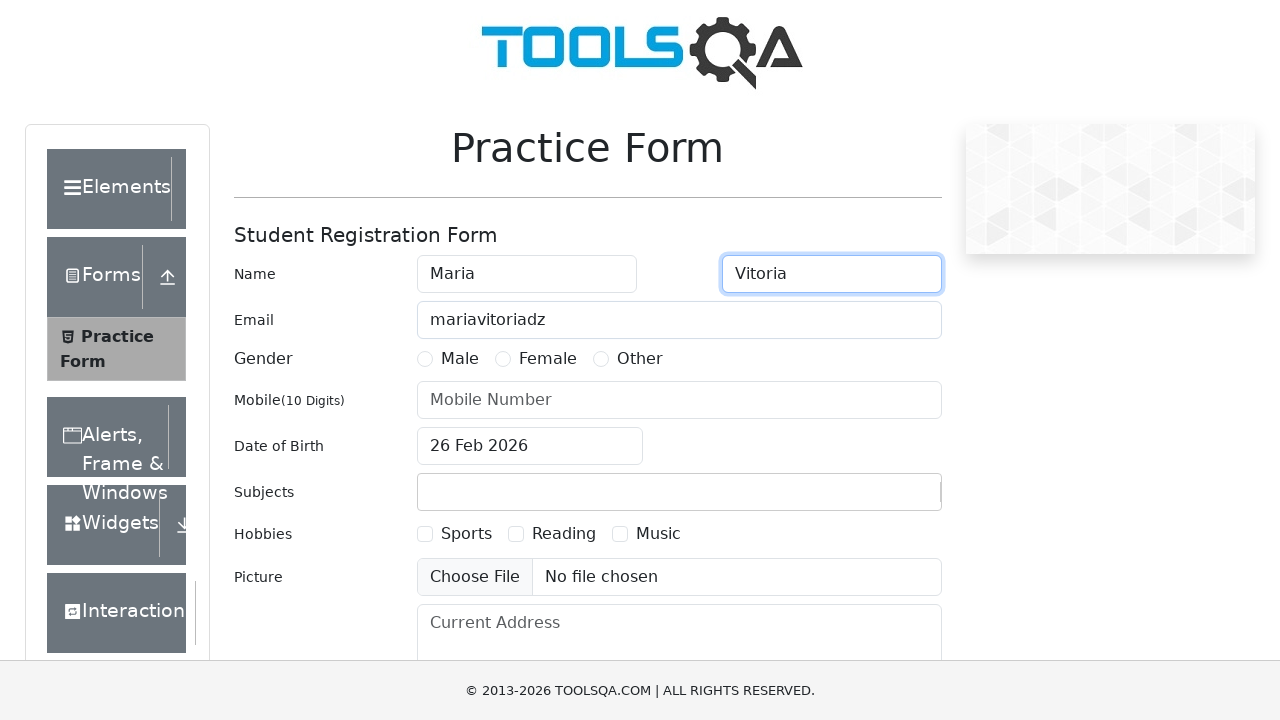

Selected Female gender radio button
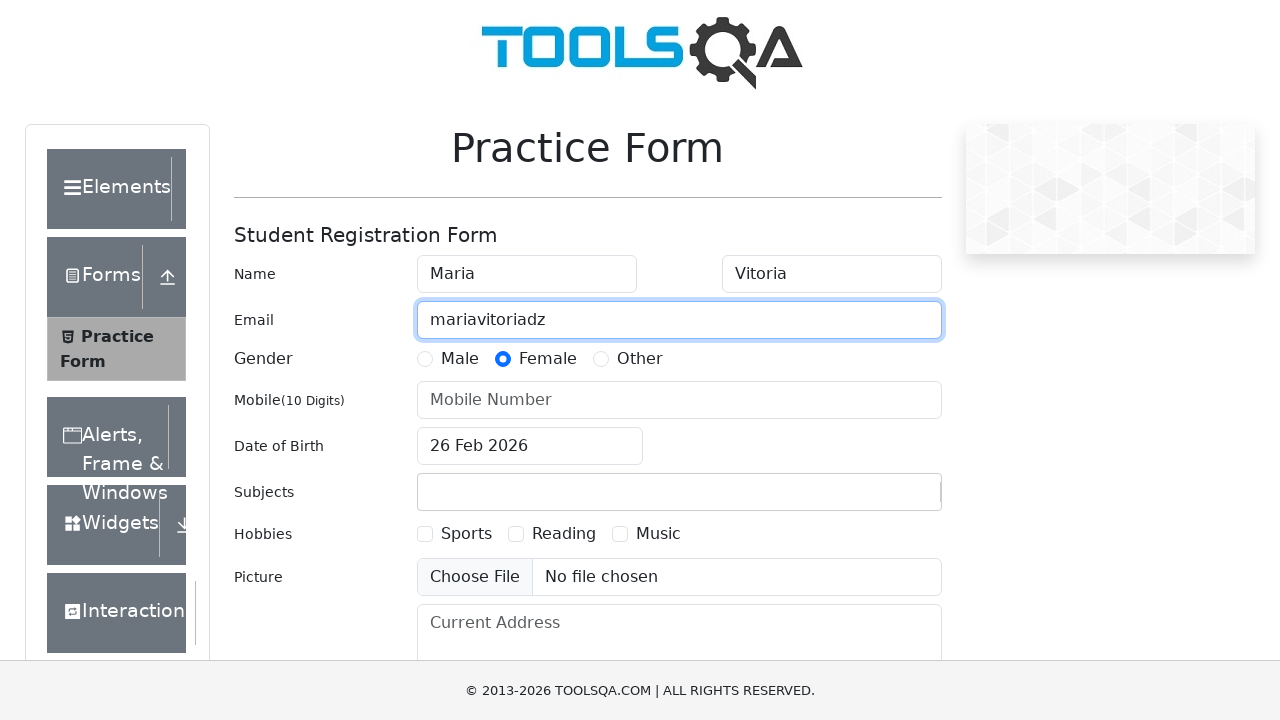

Filled phone number field with '9998363845' on #userNumber
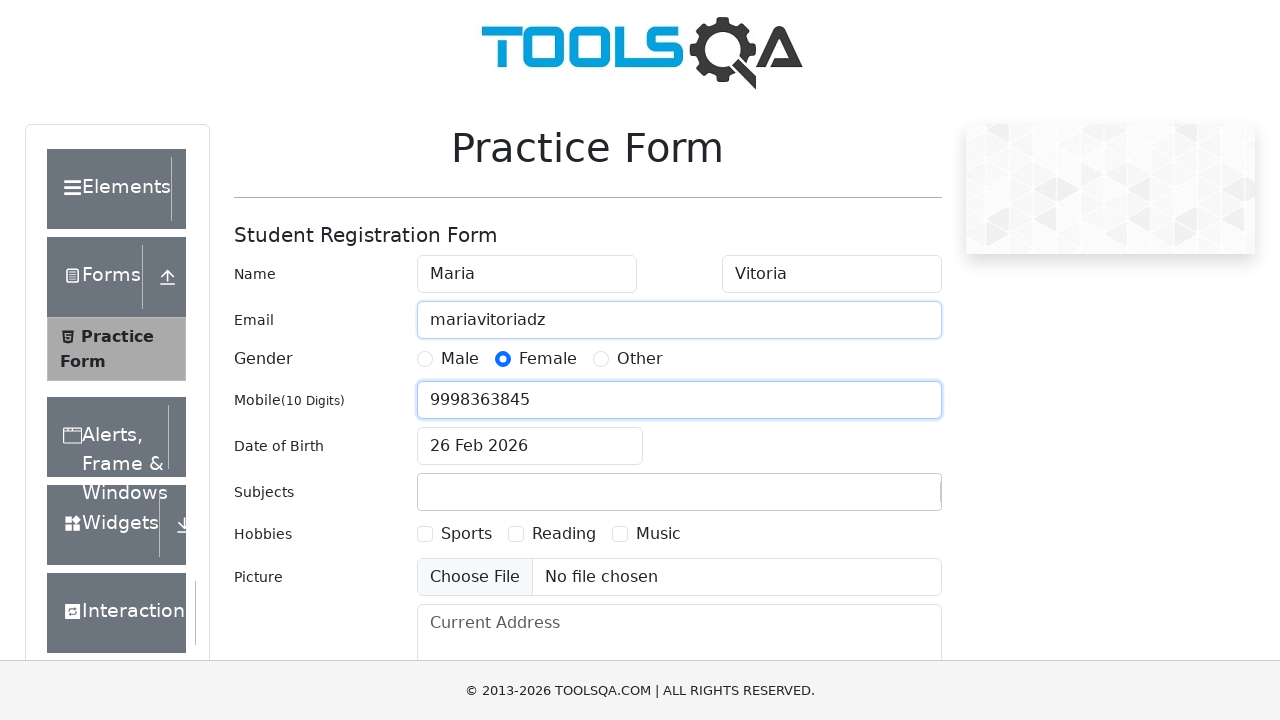

Pressed Tab key
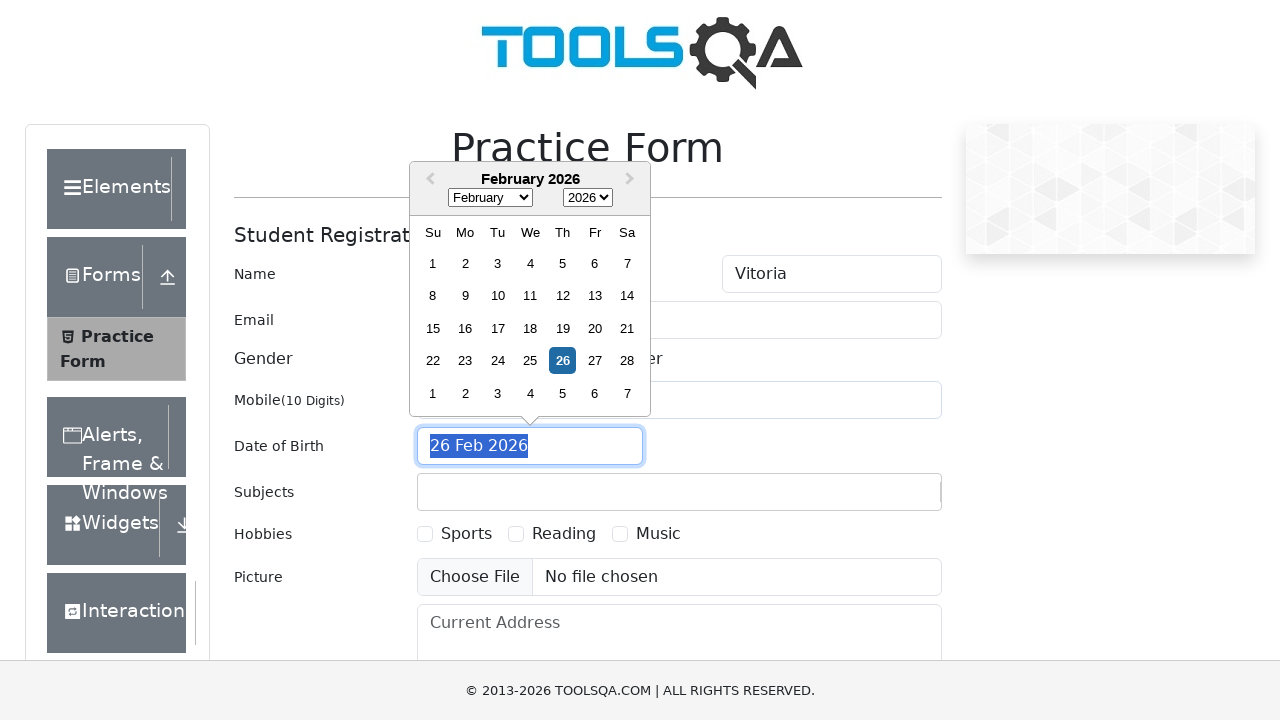

Selected Reading hobby checkbox
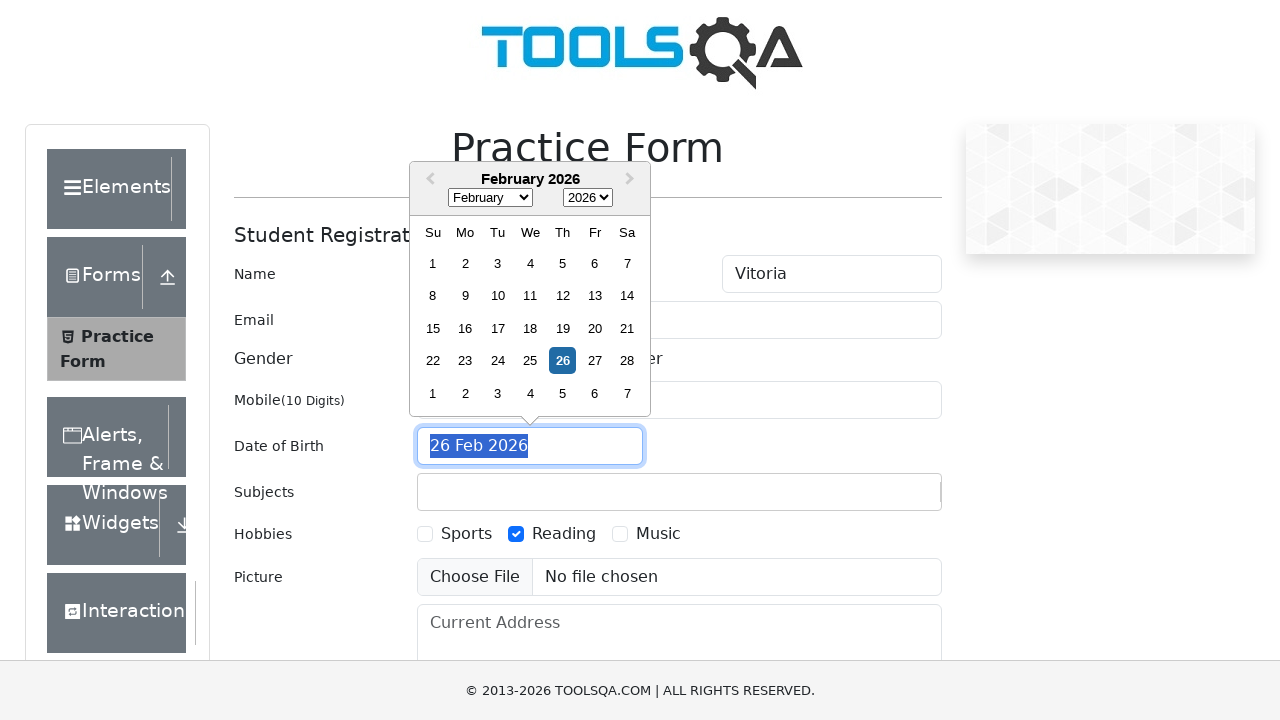

Filled state field with 'NCR' on #react-select-3-input
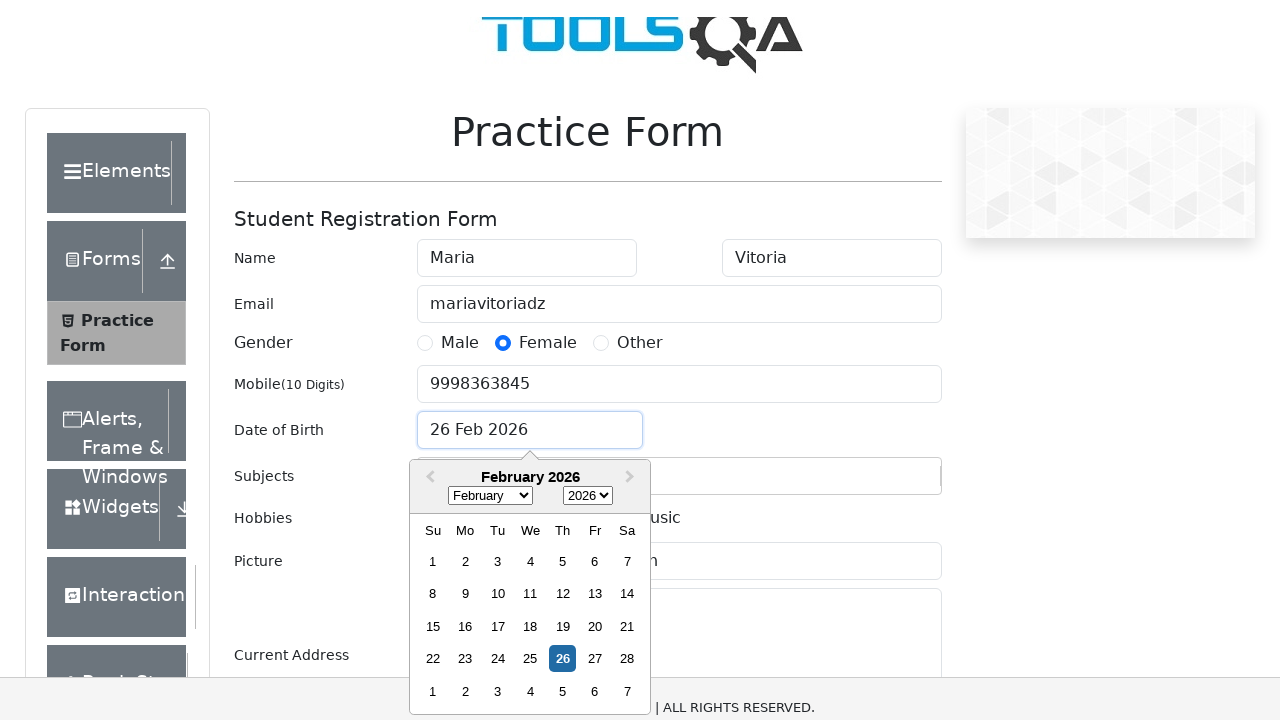

Pressed Tab key to move to city field
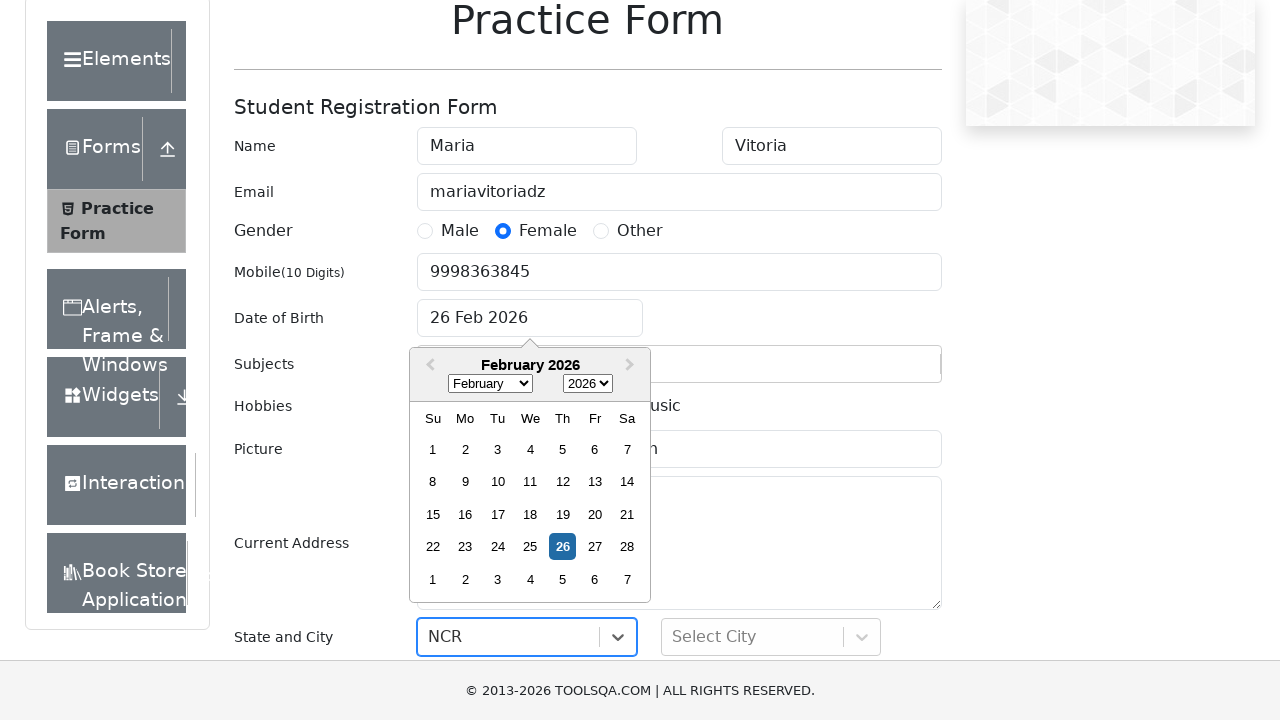

Filled city field with 'Noida' on #react-select-4-input
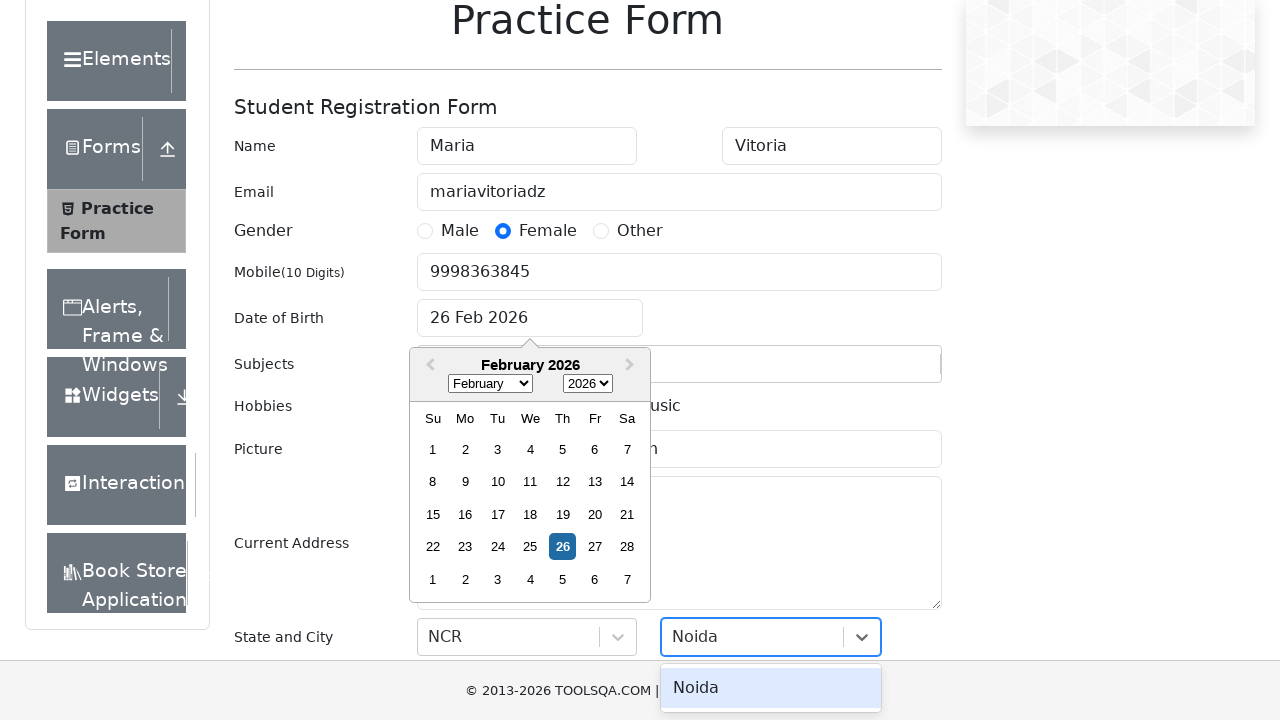

Pressed Tab key
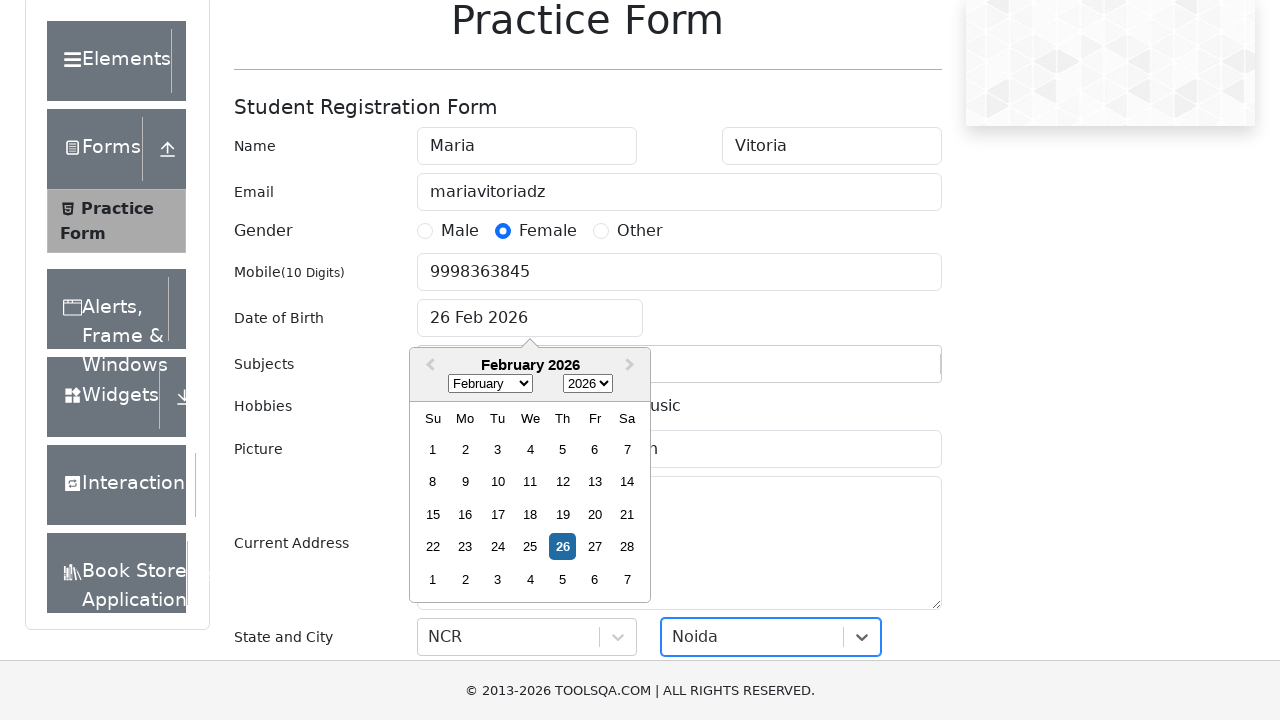

Pressed Enter key to submit form
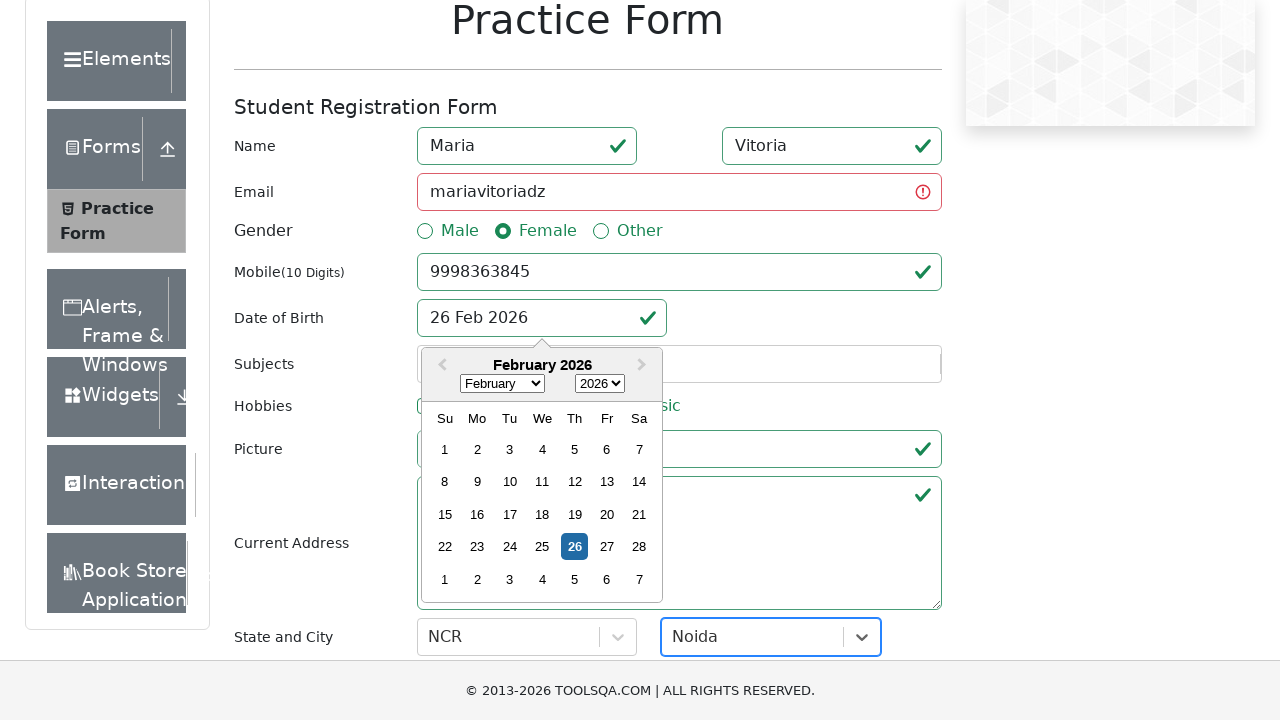

Waited 5 seconds for validation check to complete
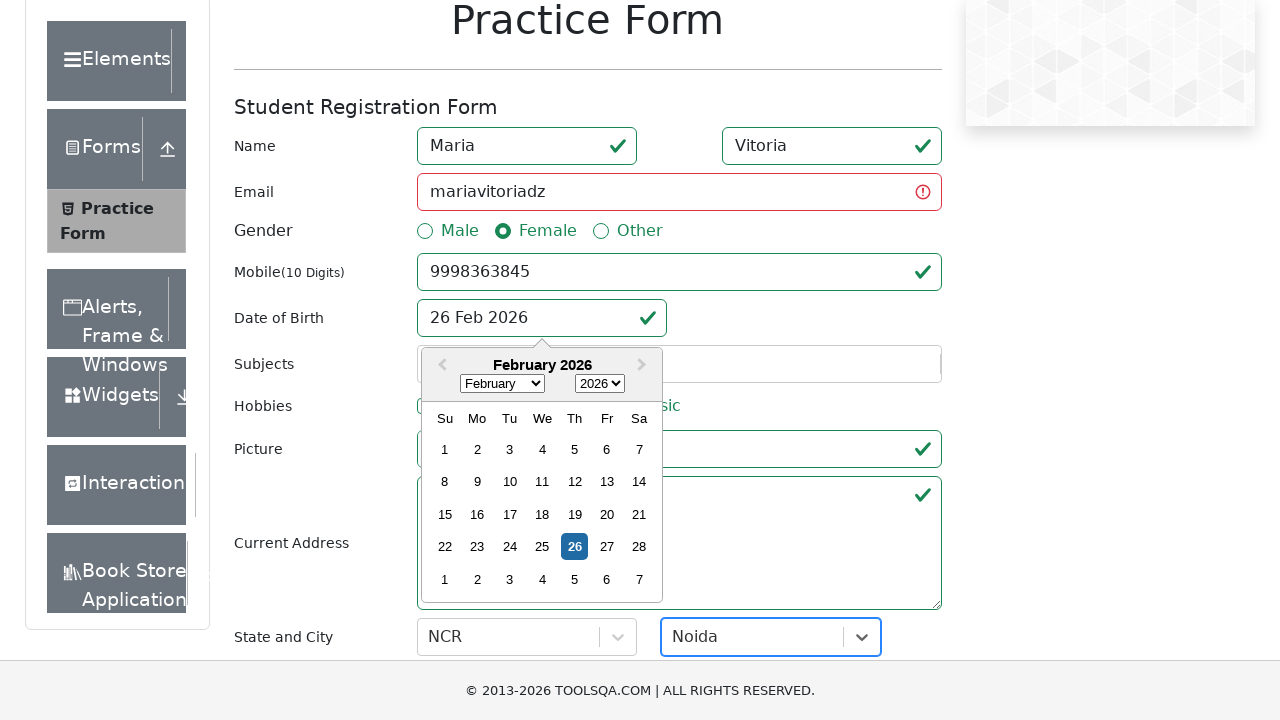

Confirmation modal did not appear - form submission failed as expected due to invalid email
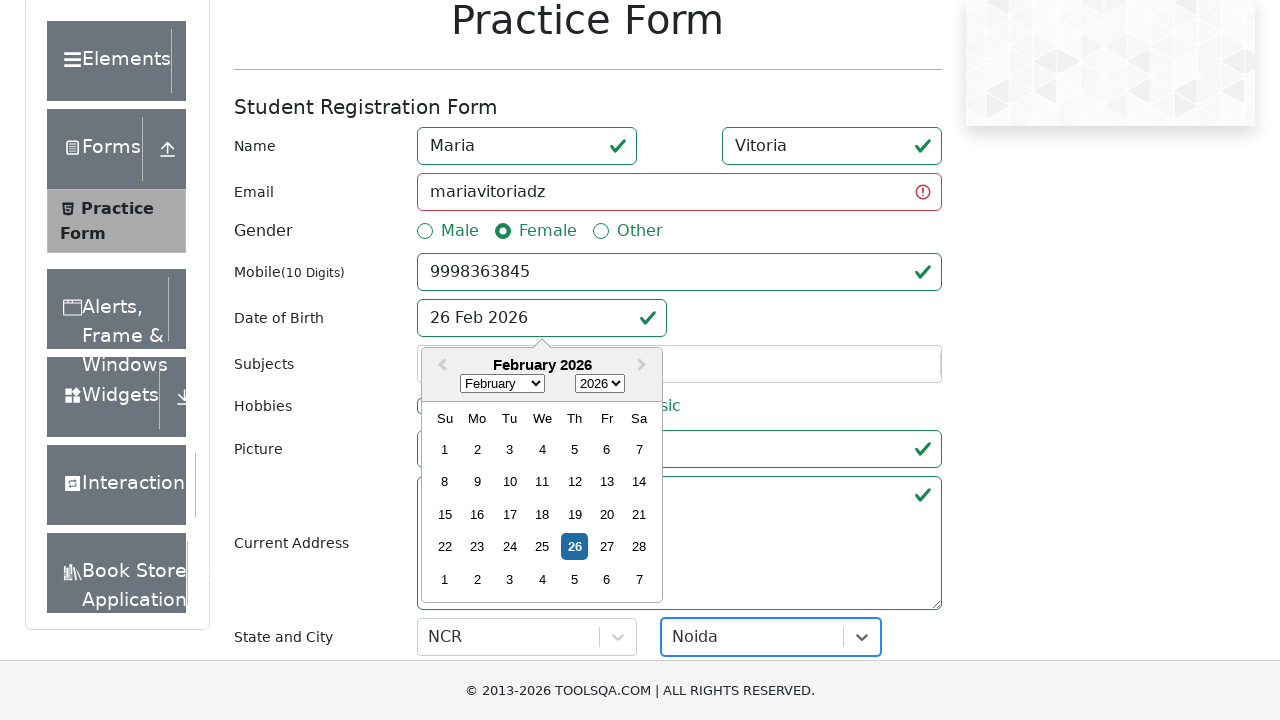

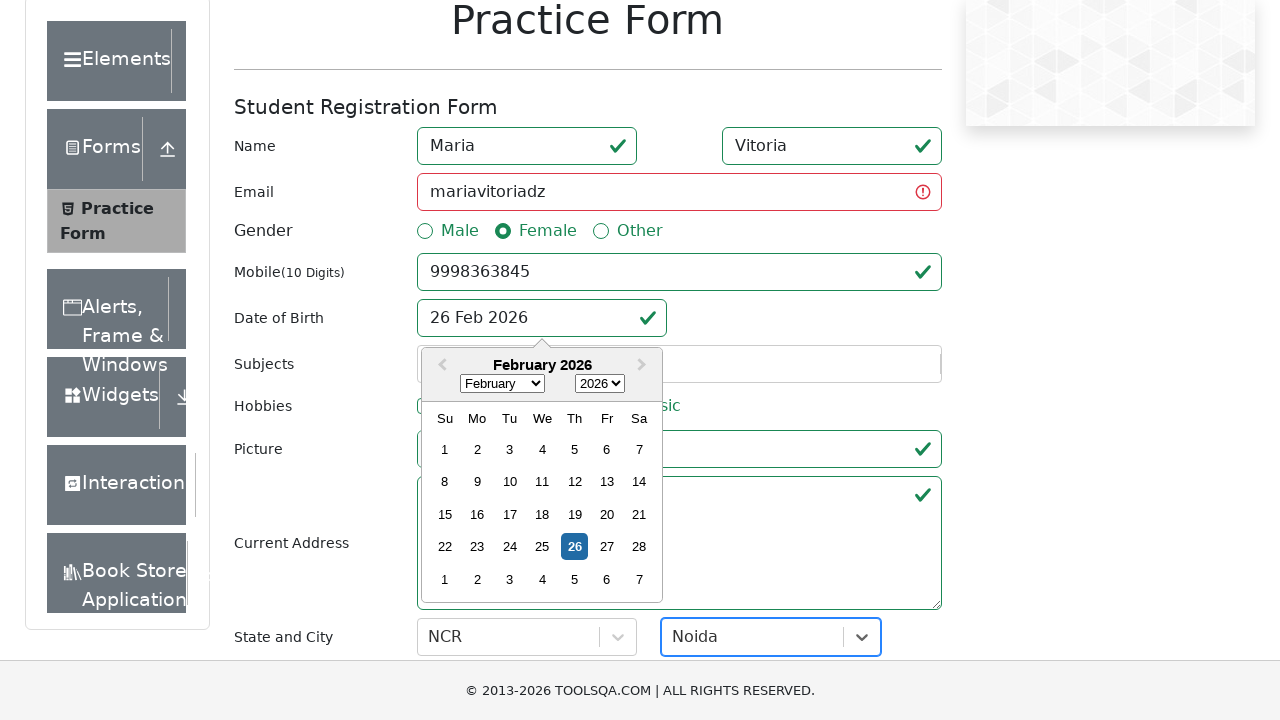